Tests ReactJS homepage by clicking the Learn React link and verifying the Quick Start section becomes visible

Starting URL: https://react.dev/

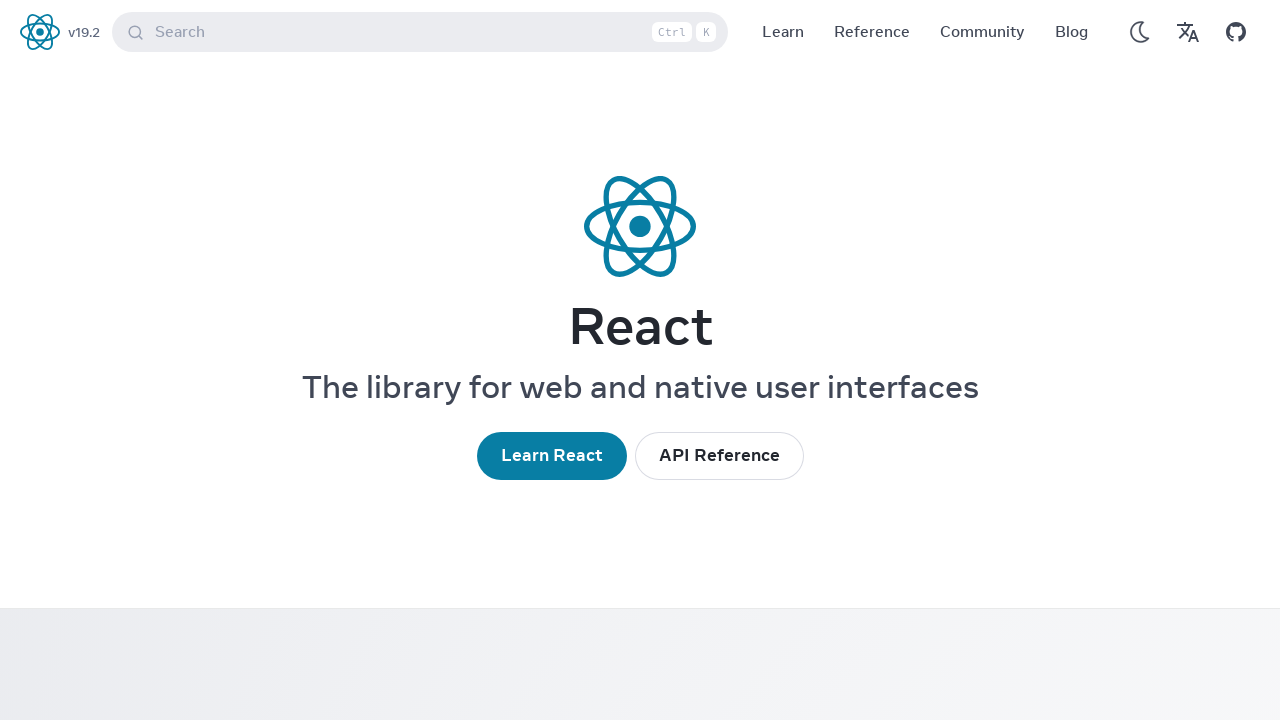

Clicked the Learn React link at (552, 456) on text=Learn React
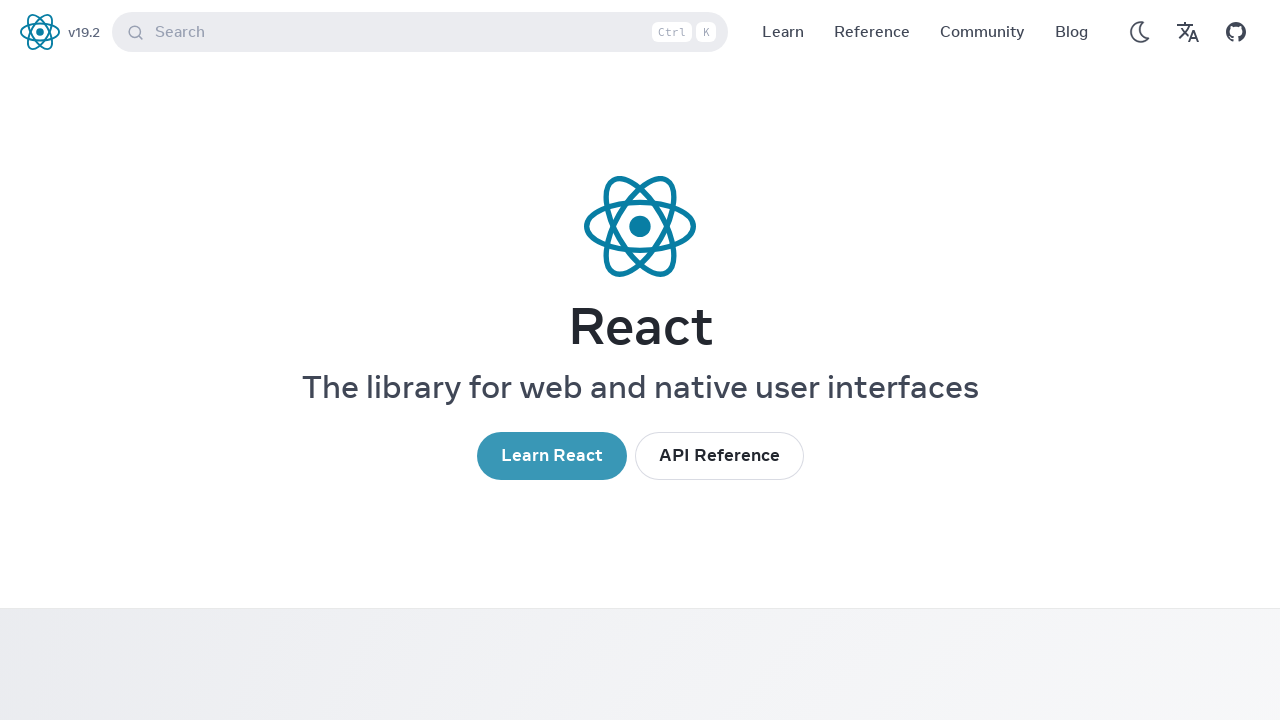

Quick Start section became visible
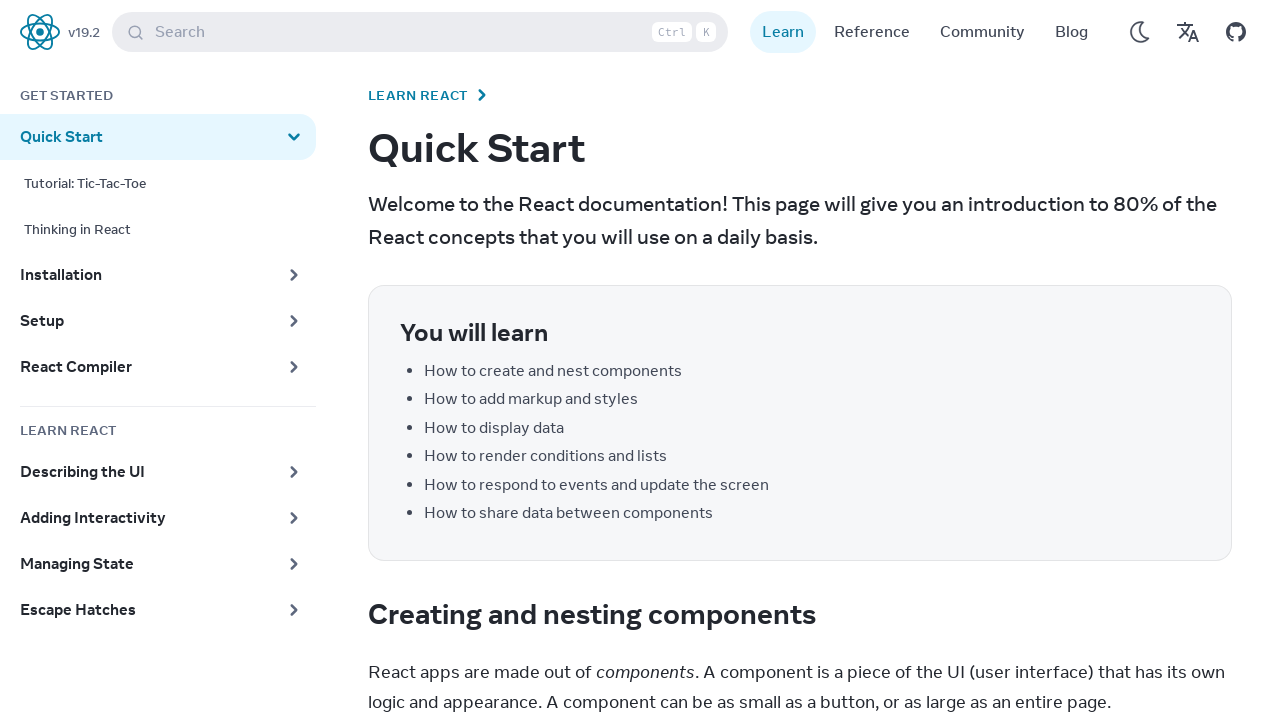

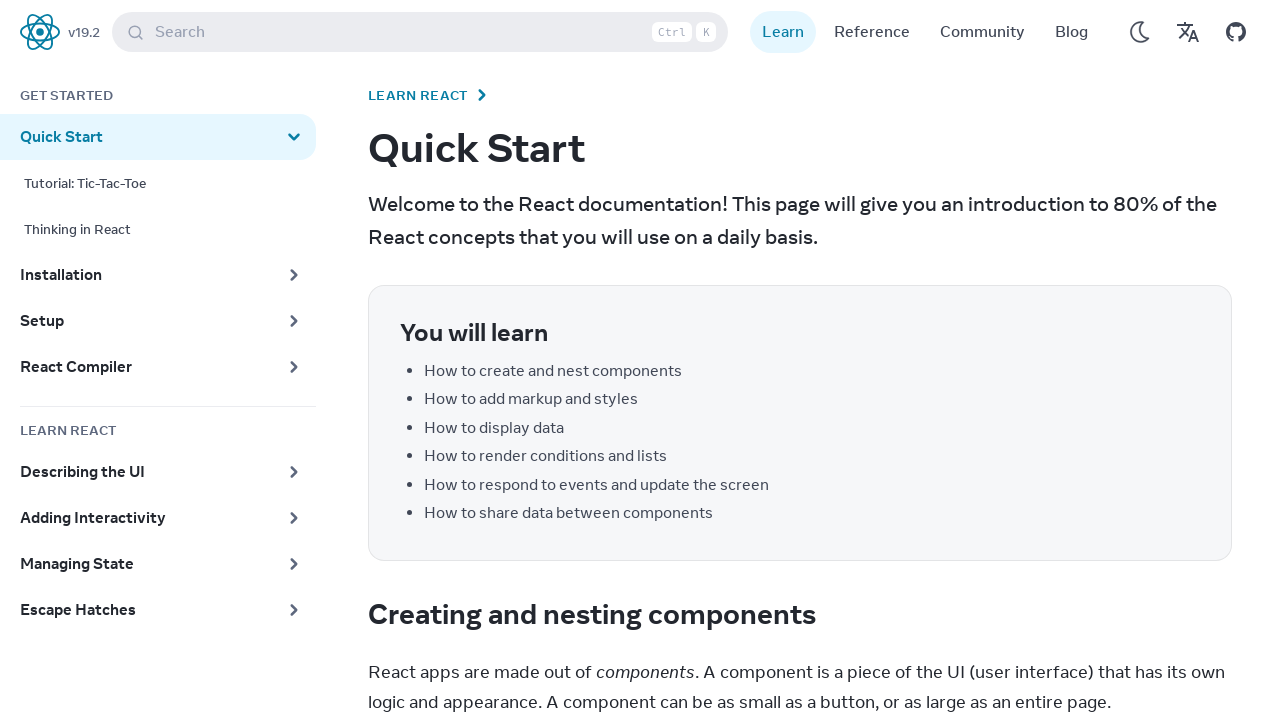